Tests different mouse click interactions on a buttons demo page, including double-click and right-click actions

Starting URL: https://demoqa.com/buttons

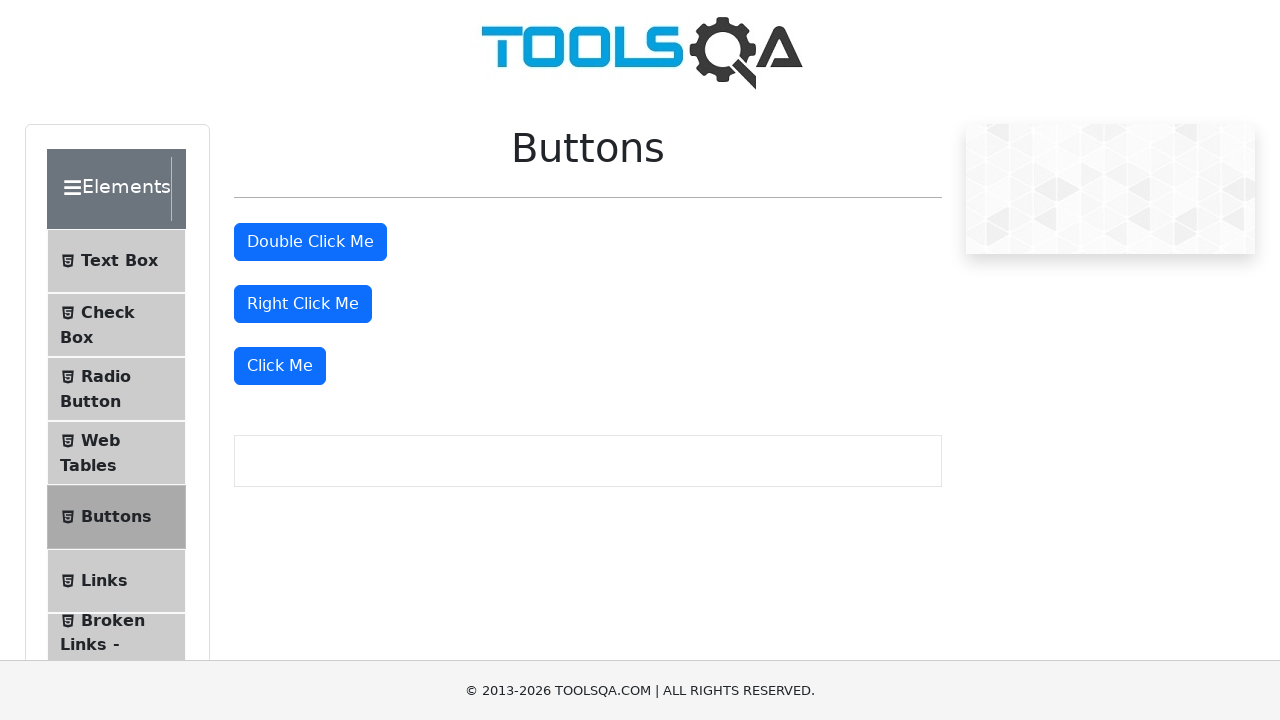

Located the double-click button element
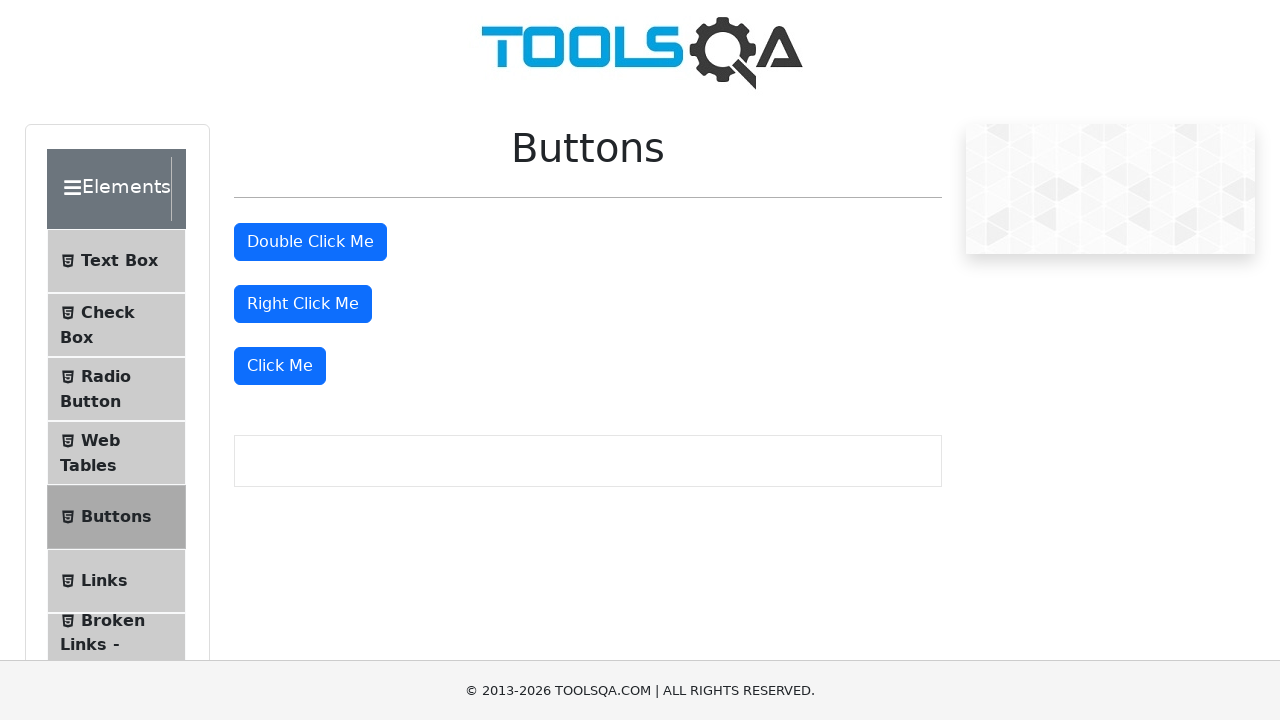

Performed double-click action on the double-click button at (310, 242) on #doubleClickBtn
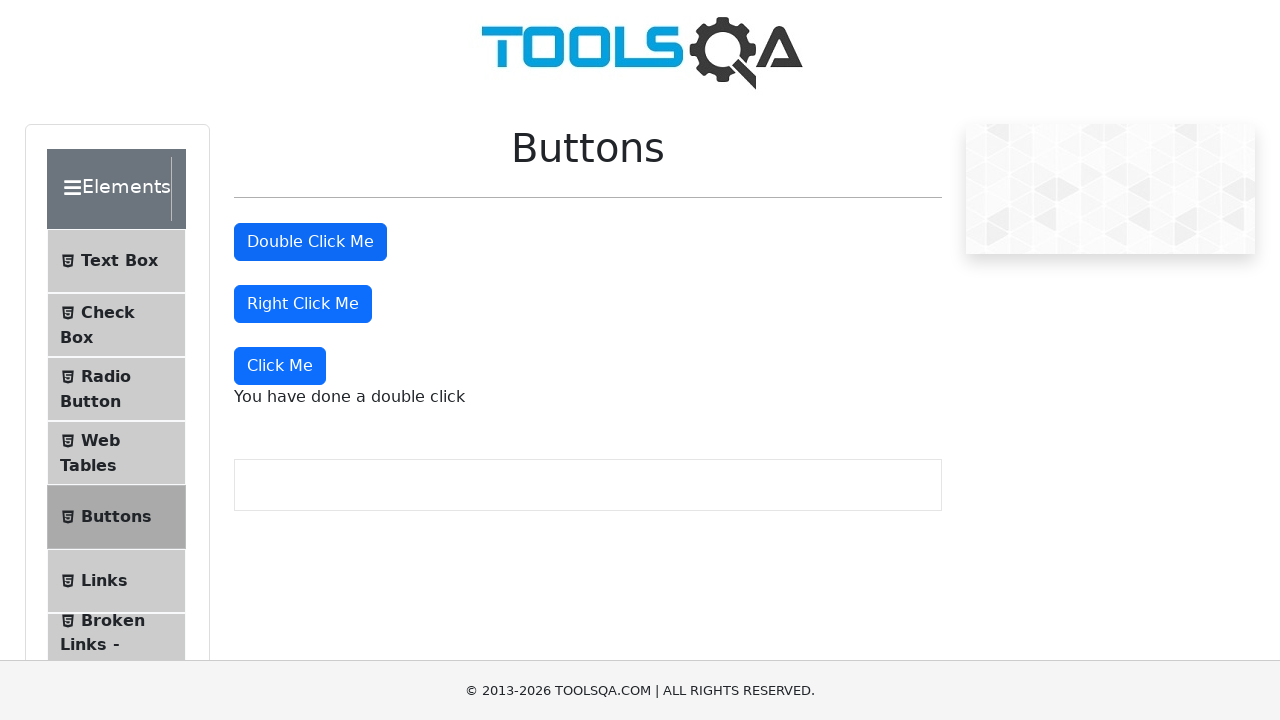

Located the right-click button element
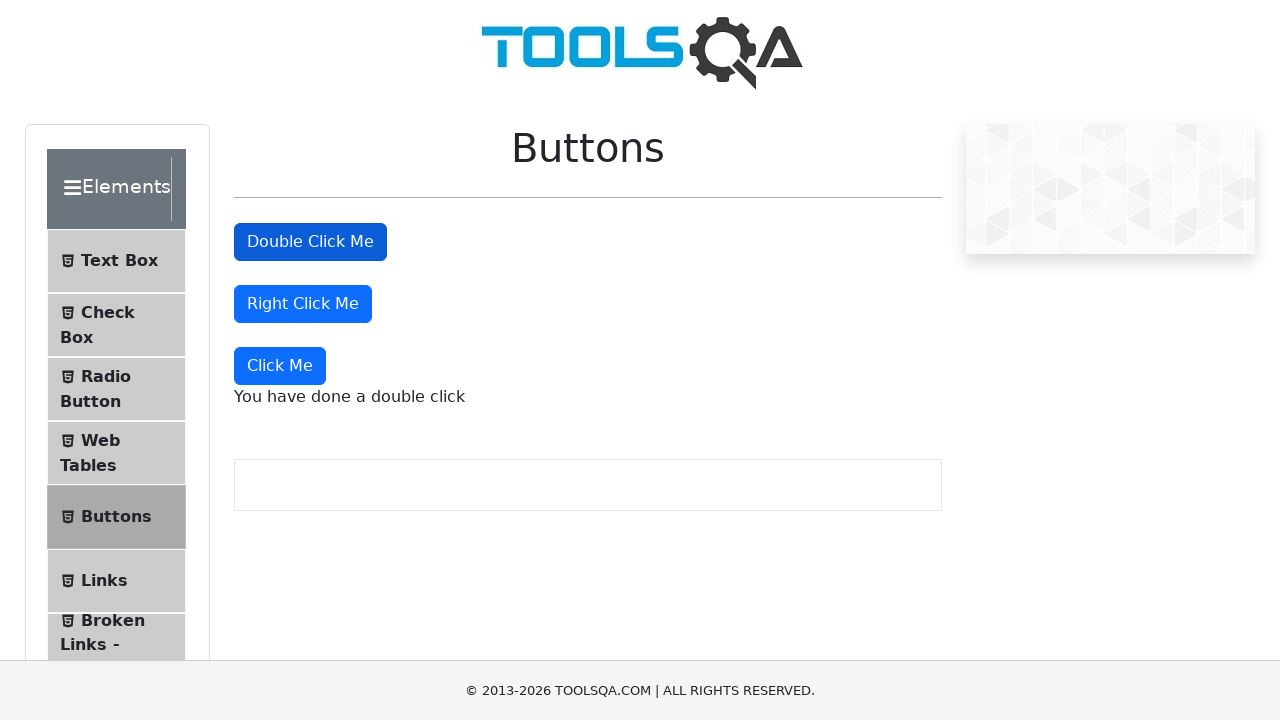

Performed right-click action on the right-click button at (303, 304) on #rightClickBtn
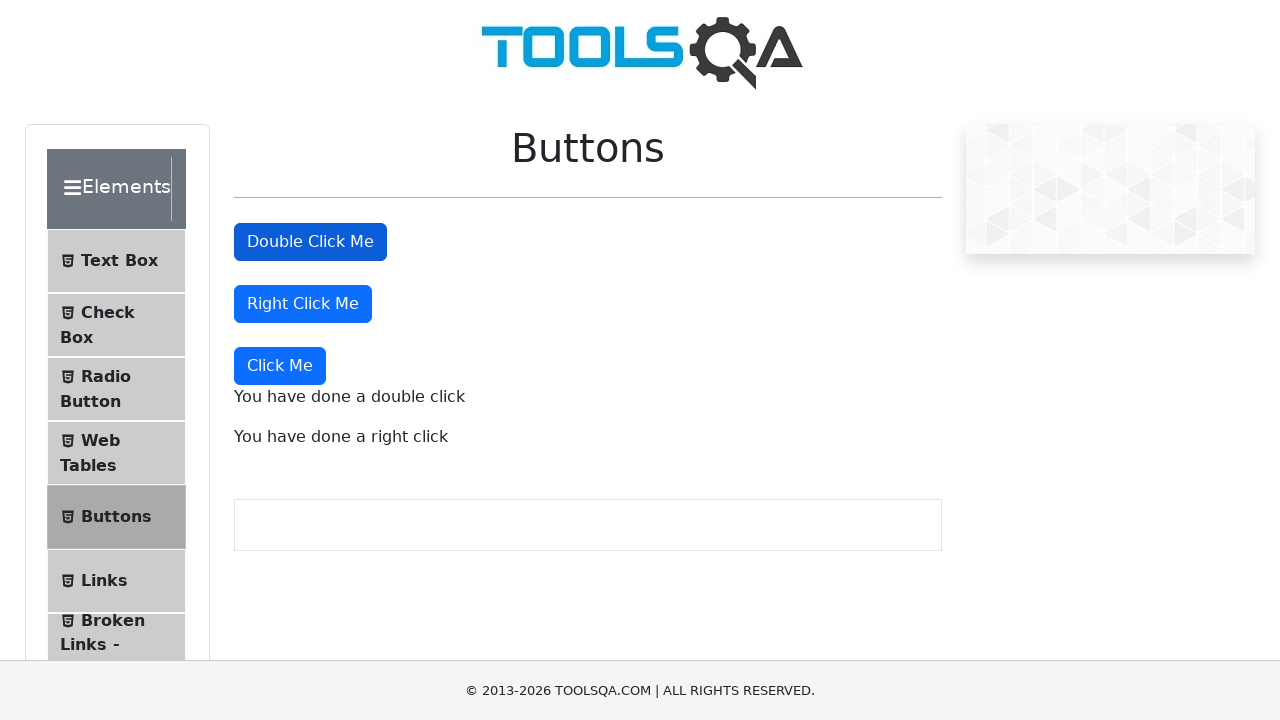

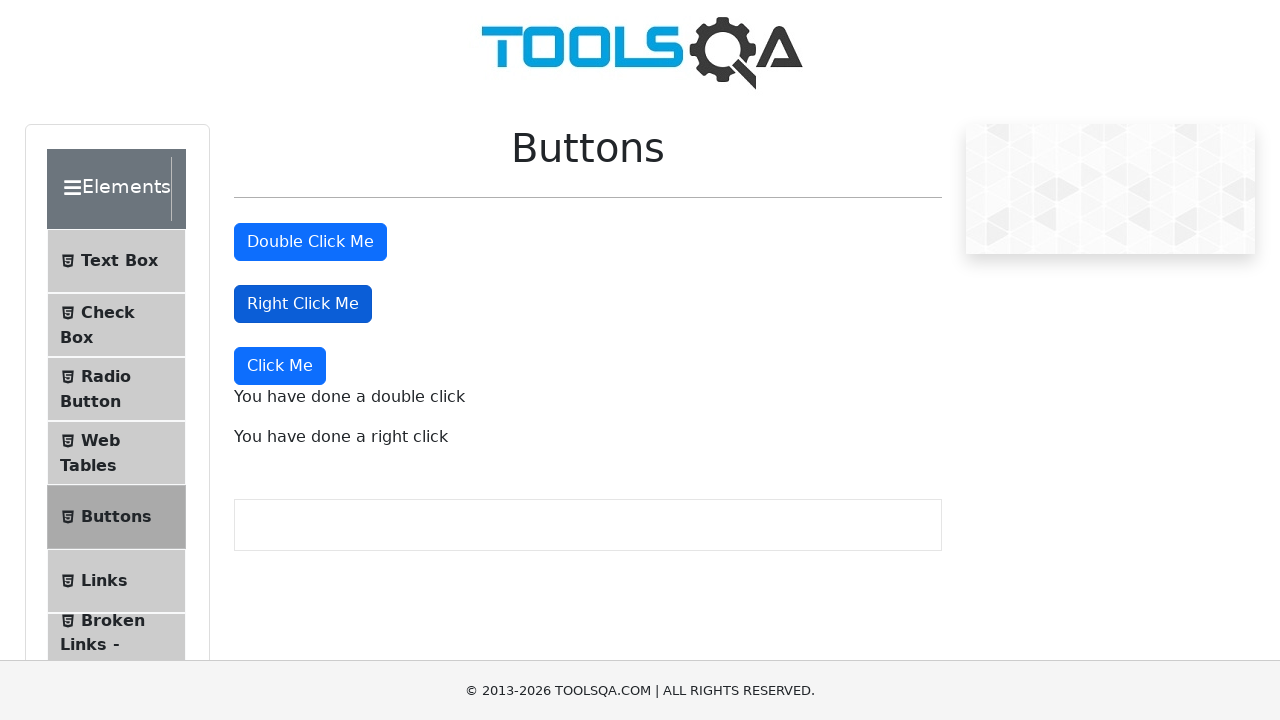